Tests input field functionality by entering a numeric value, clearing it, and entering a different value

Starting URL: http://the-internet.herokuapp.com/inputs

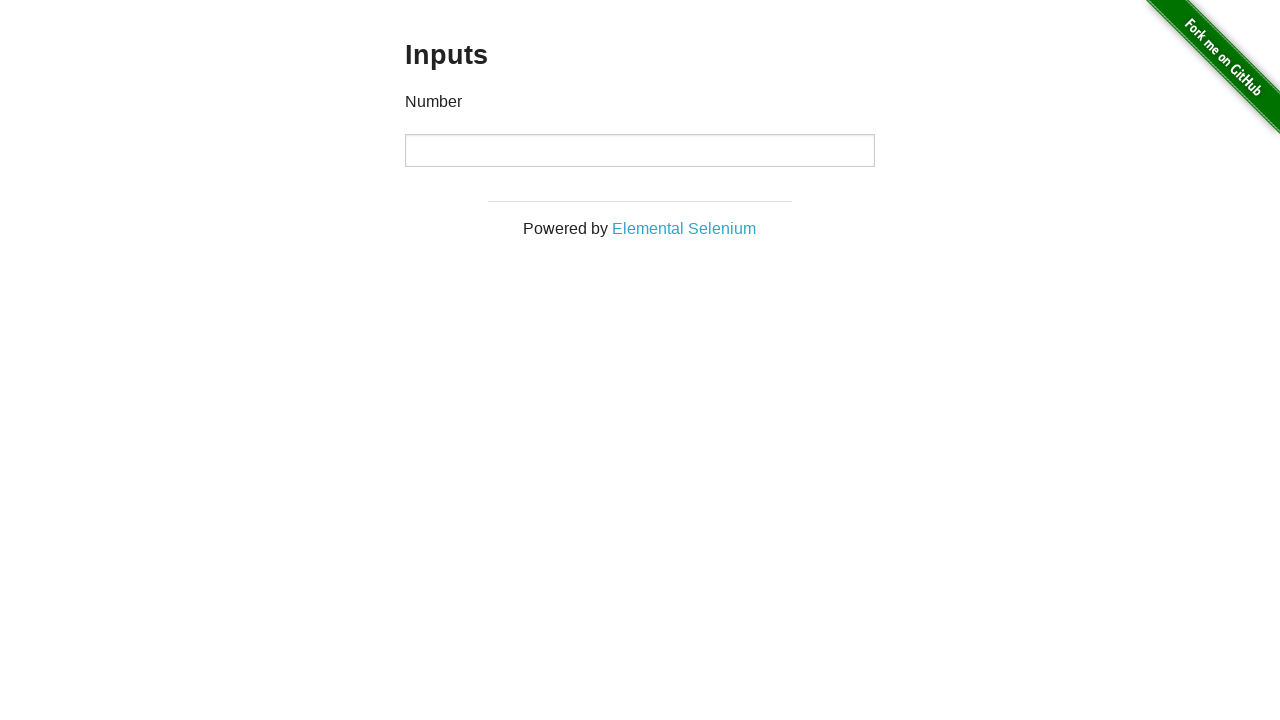

Waited for input field to be visible
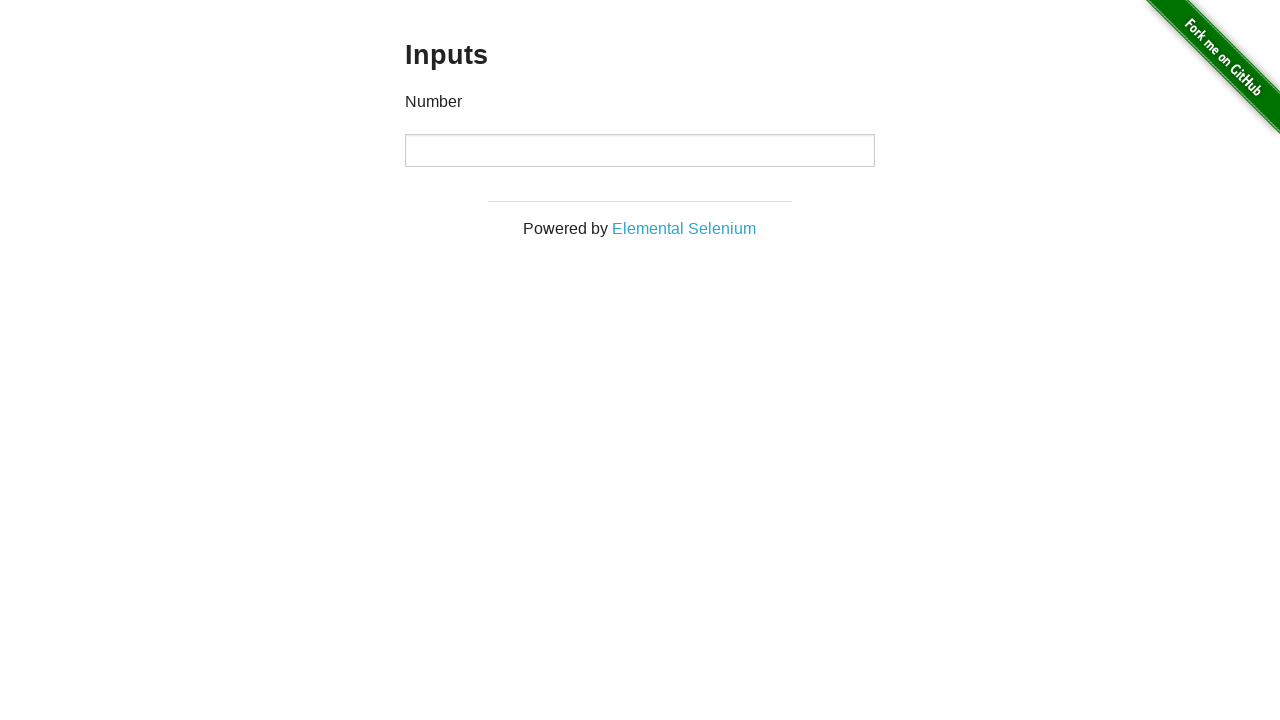

Entered numeric value '1000' into input field on input
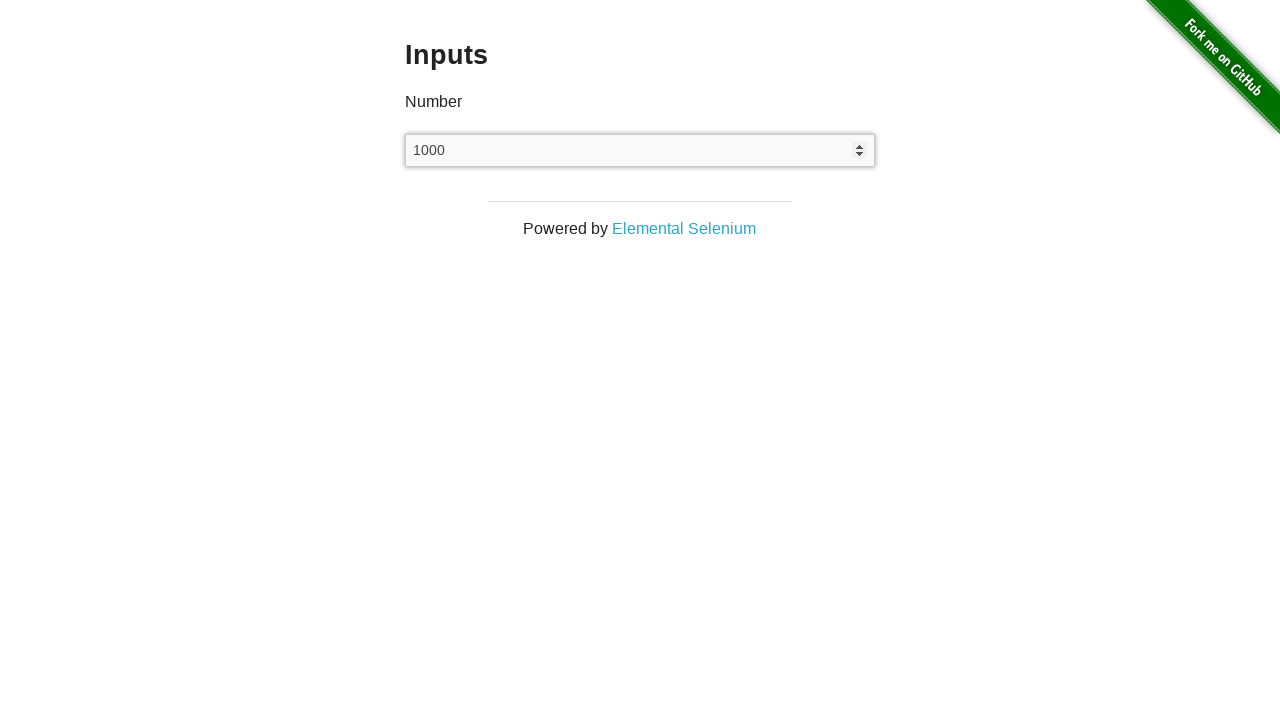

Cleared the input field on input
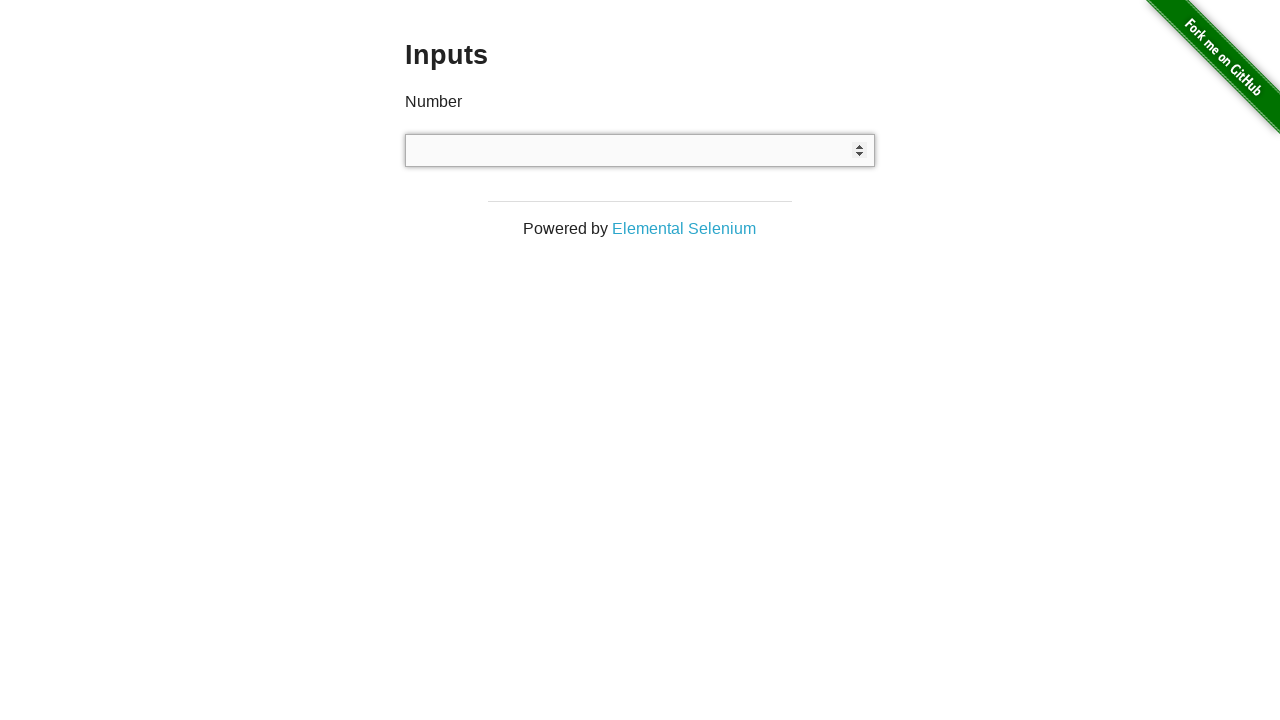

Entered numeric value '999' into input field on input
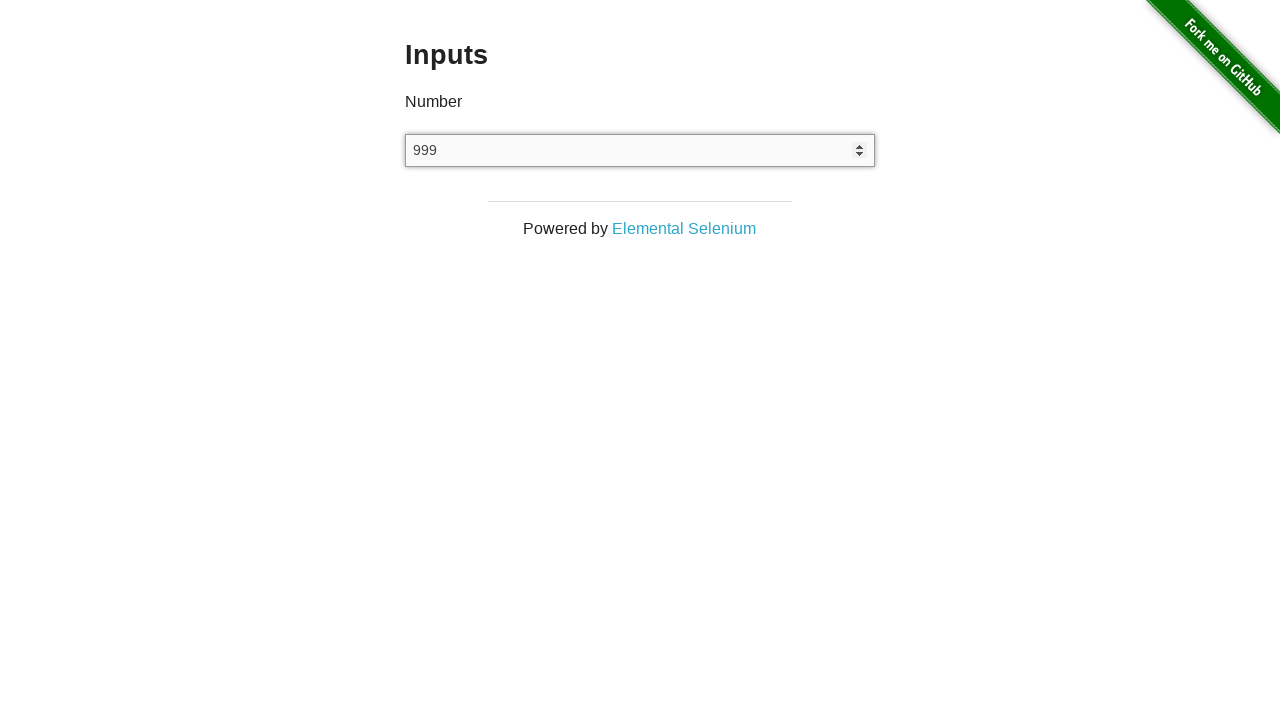

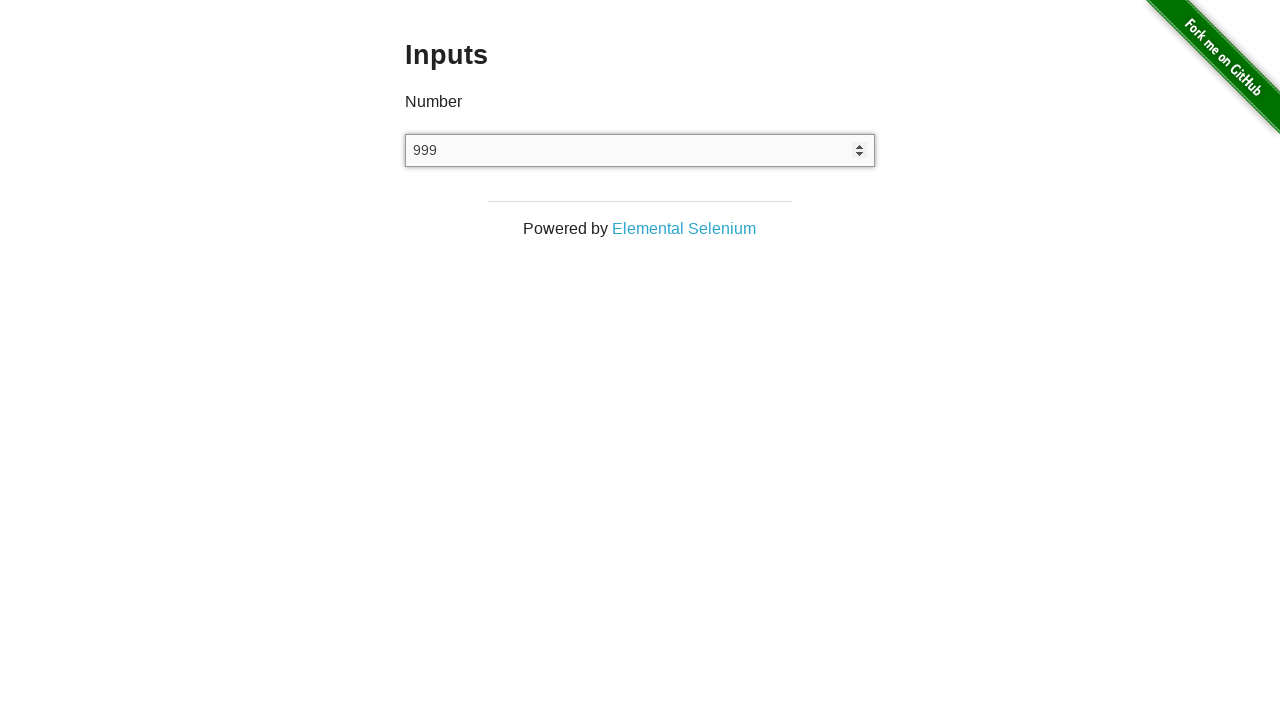